Tests multiple checkbox selection by first selecting all checkboxes, then deselecting a specific checkbox with value "Emotional Disorder"

Starting URL: https://automationfc.github.io/multiple-fields/

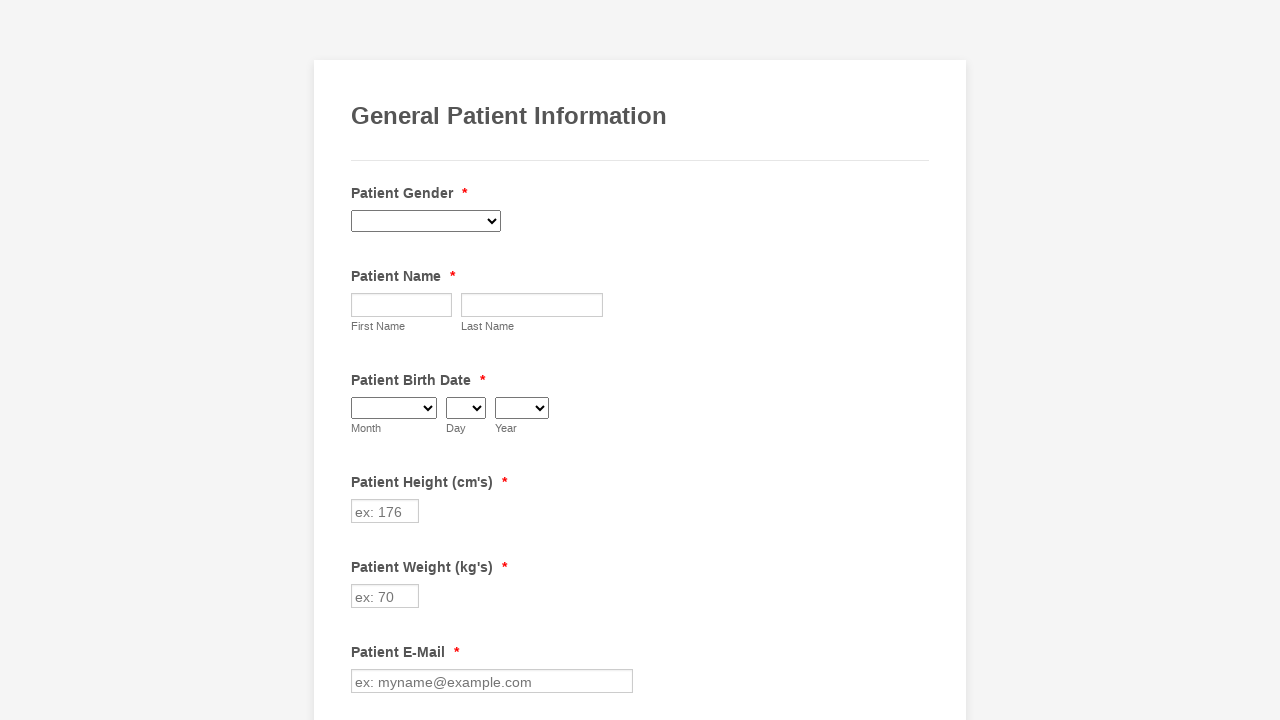

Clicked a checkbox to select it at (362, 360) on input.form-checkbox >> nth=0
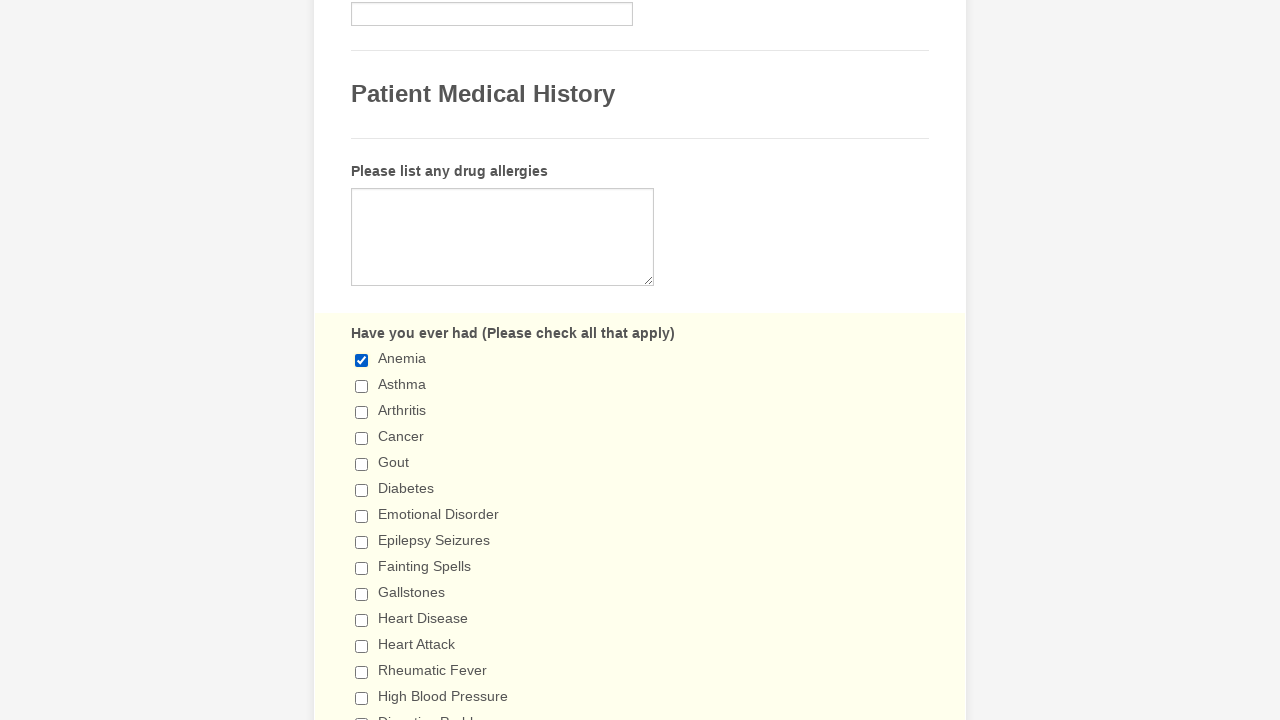

Clicked a checkbox to select it at (362, 386) on input.form-checkbox >> nth=1
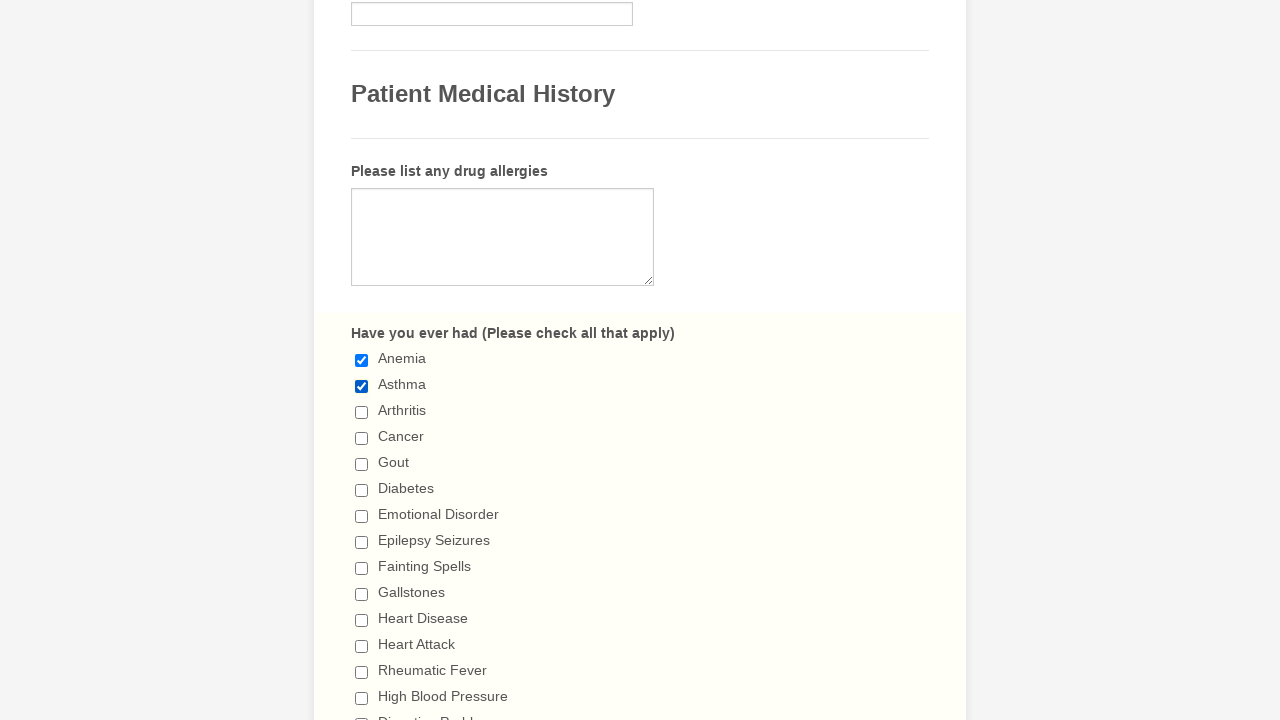

Clicked a checkbox to select it at (362, 412) on input.form-checkbox >> nth=2
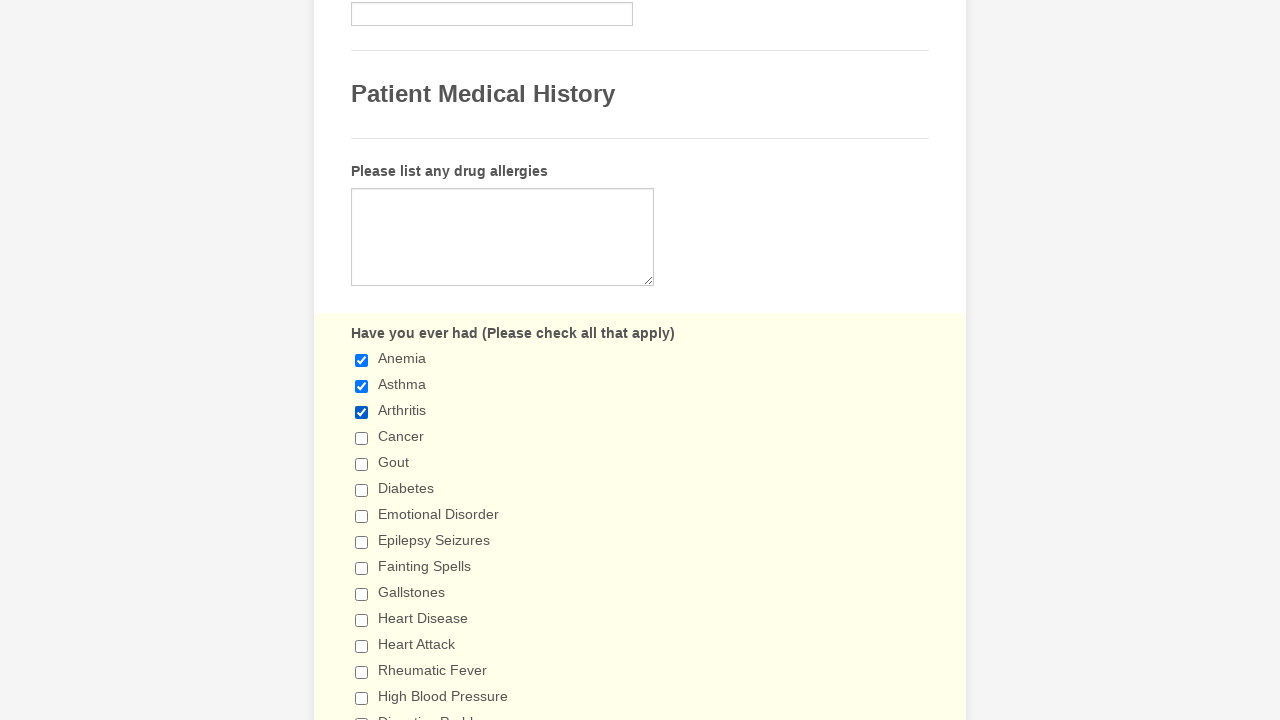

Clicked a checkbox to select it at (362, 438) on input.form-checkbox >> nth=3
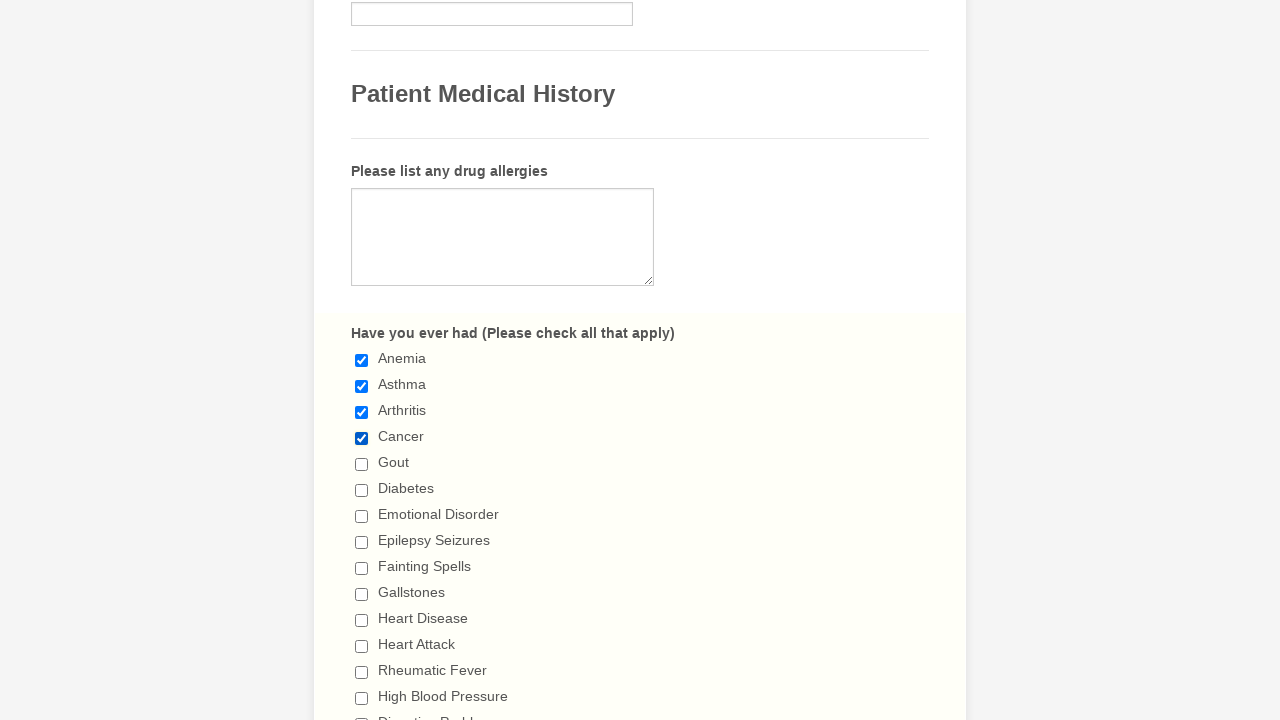

Clicked a checkbox to select it at (362, 464) on input.form-checkbox >> nth=4
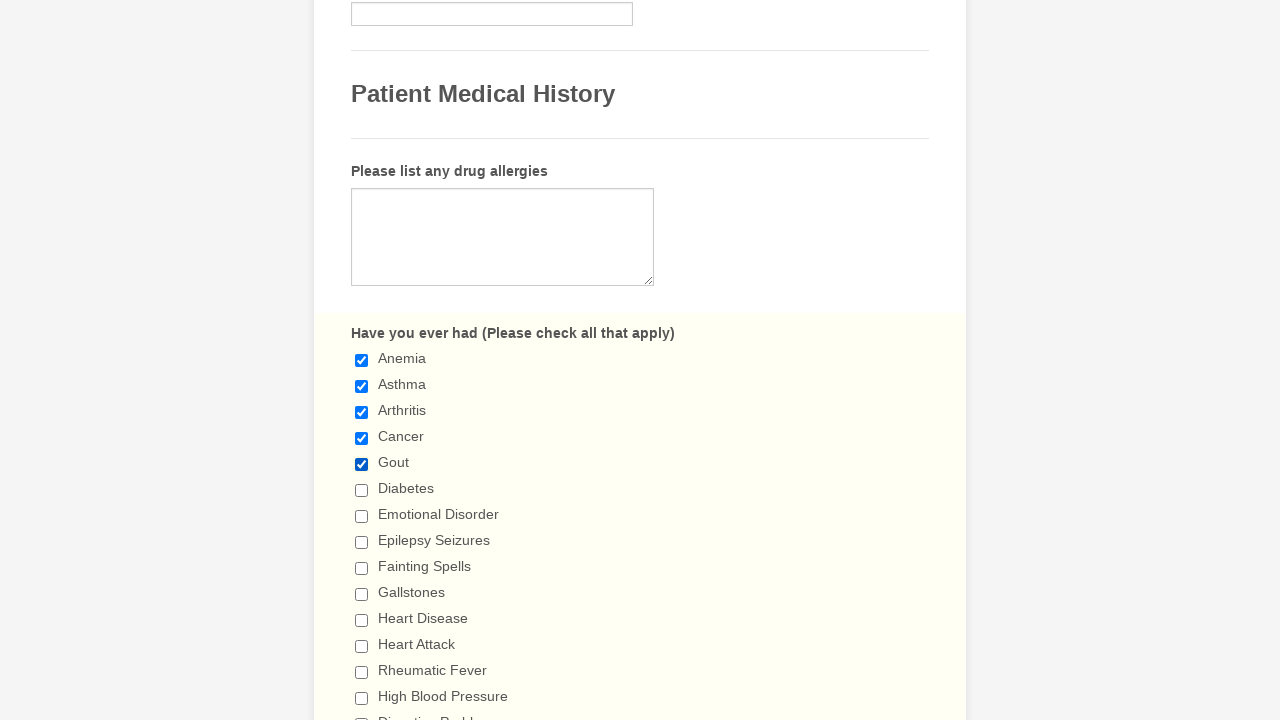

Clicked a checkbox to select it at (362, 490) on input.form-checkbox >> nth=5
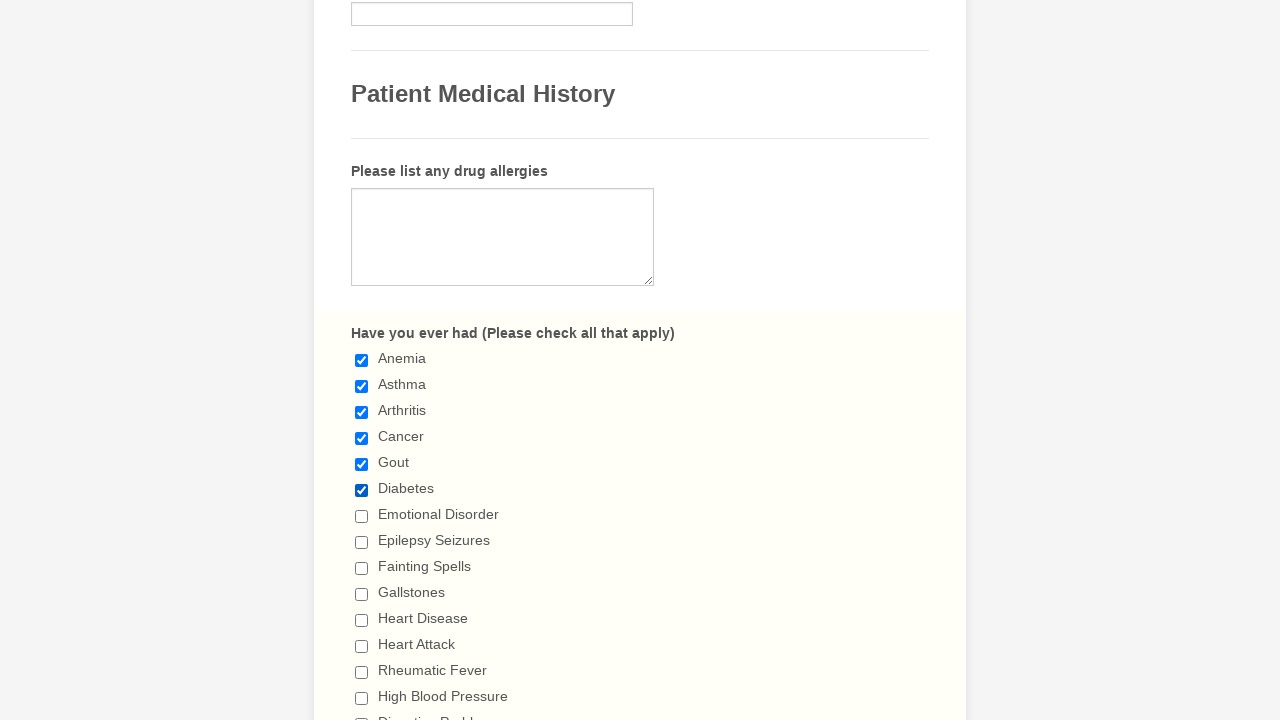

Clicked a checkbox to select it at (362, 516) on input.form-checkbox >> nth=6
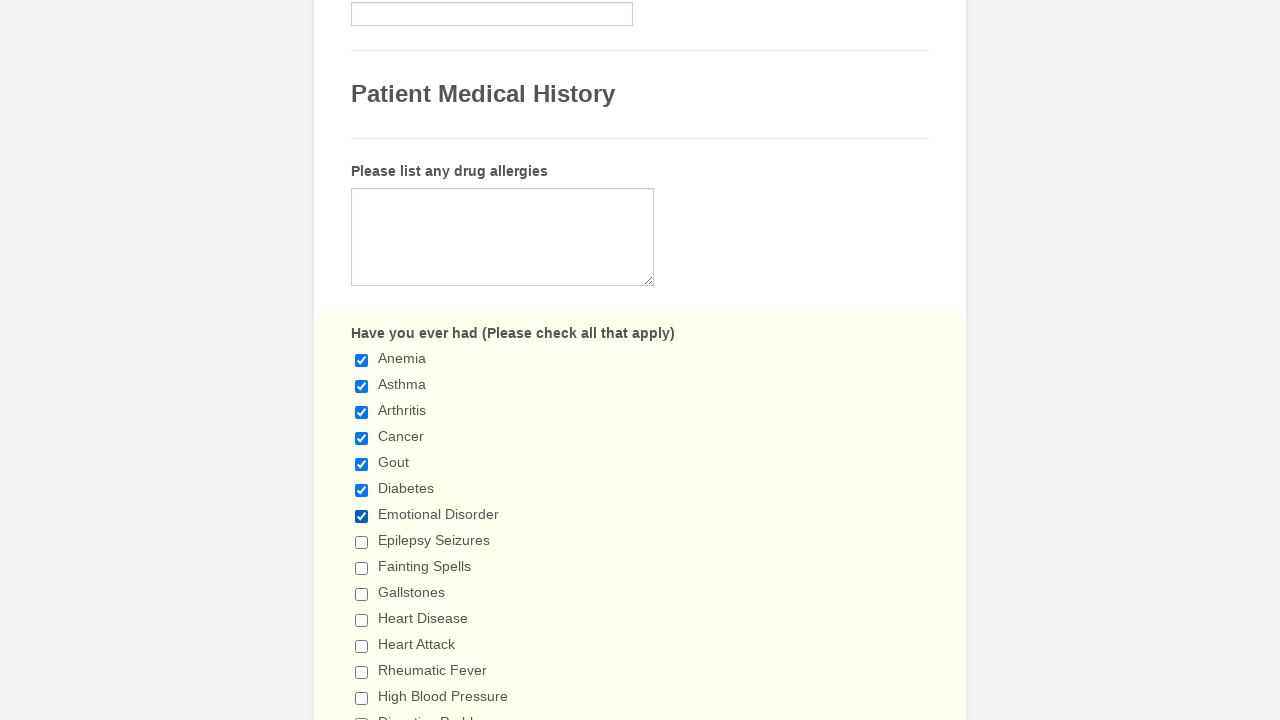

Clicked a checkbox to select it at (362, 542) on input.form-checkbox >> nth=7
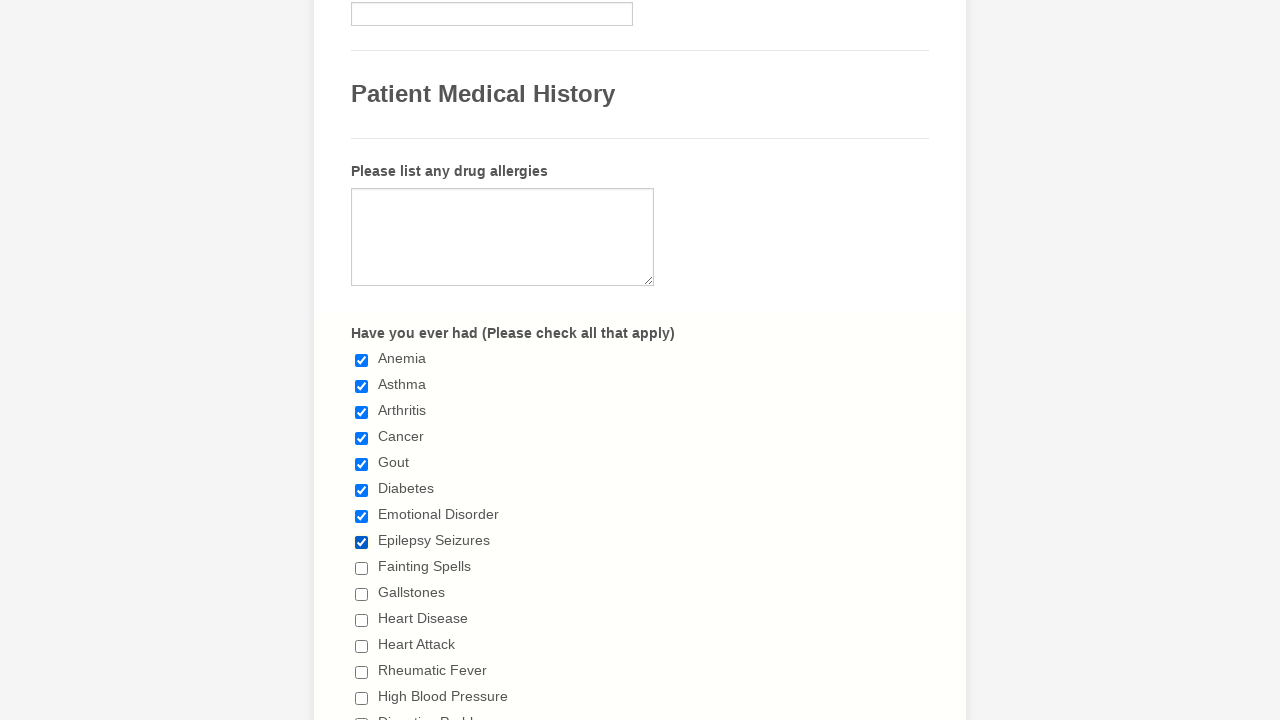

Clicked a checkbox to select it at (362, 568) on input.form-checkbox >> nth=8
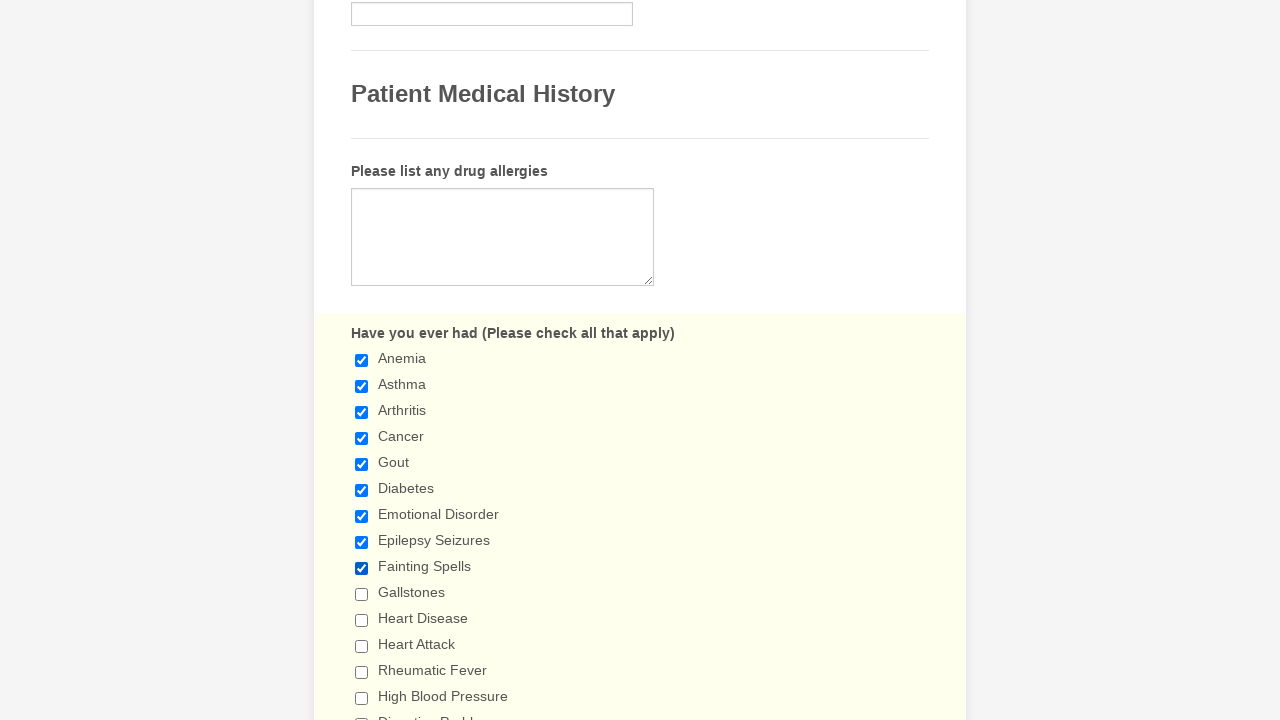

Clicked a checkbox to select it at (362, 594) on input.form-checkbox >> nth=9
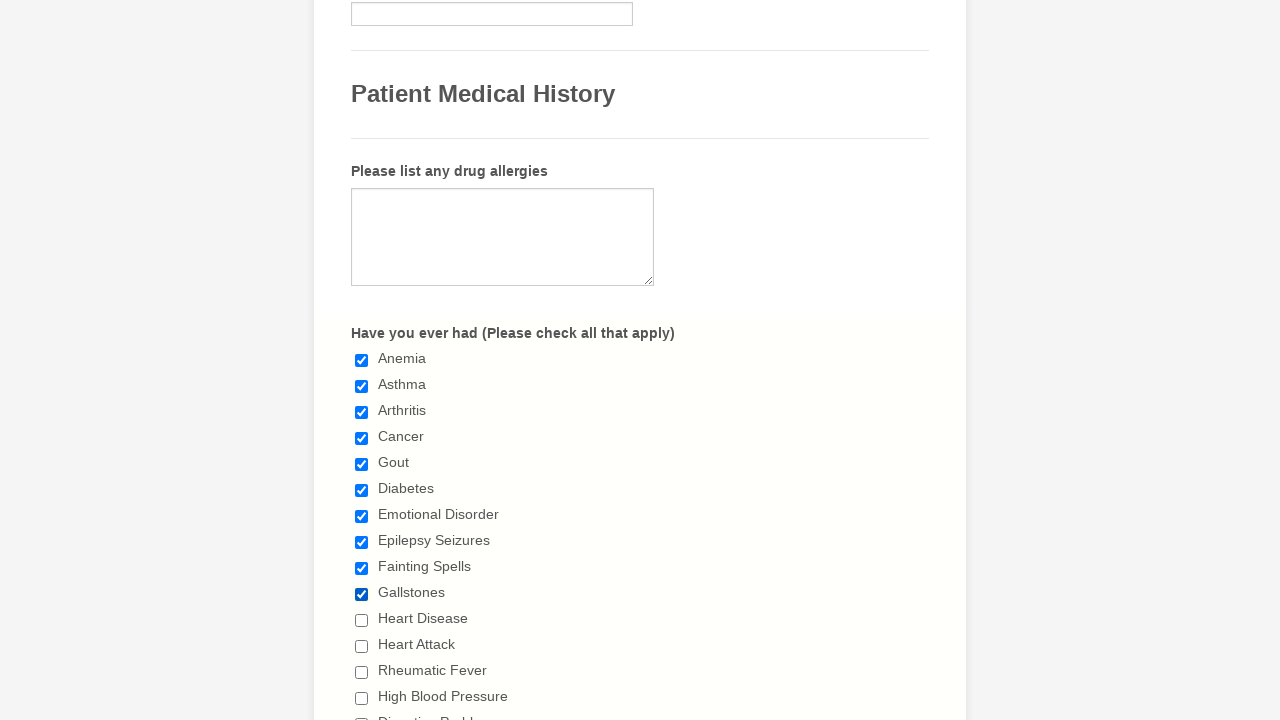

Clicked a checkbox to select it at (362, 620) on input.form-checkbox >> nth=10
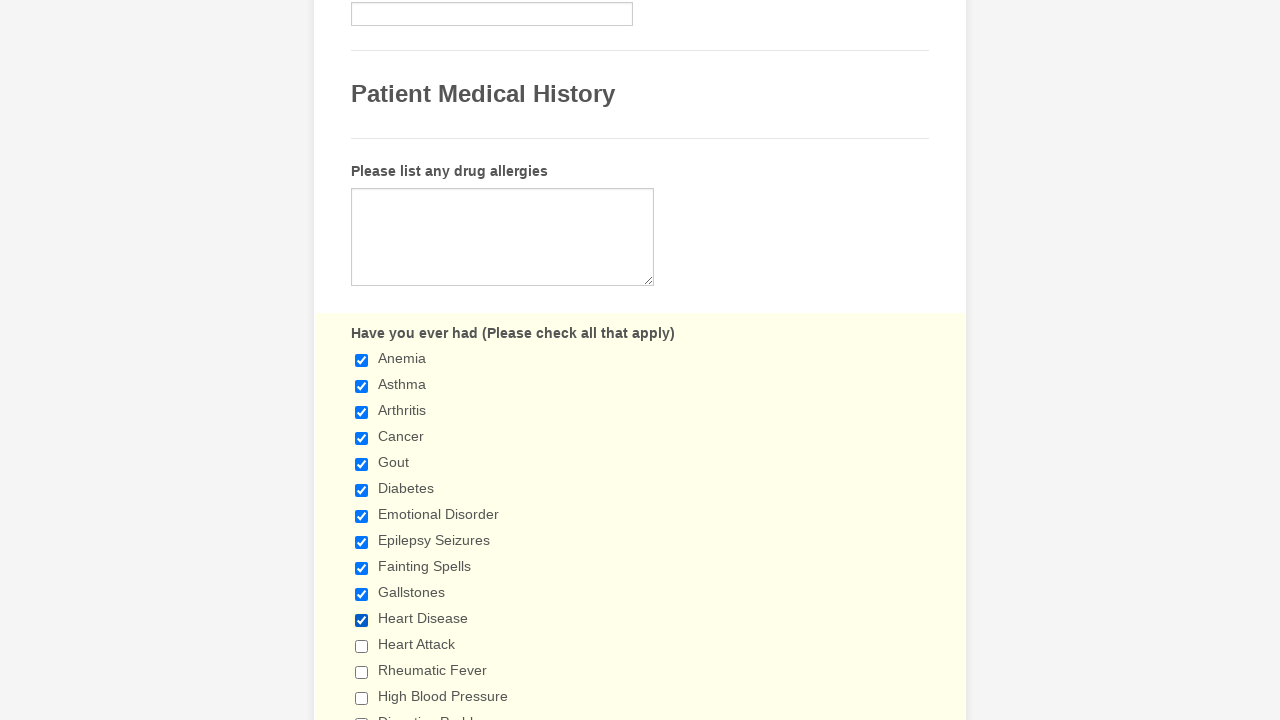

Clicked a checkbox to select it at (362, 646) on input.form-checkbox >> nth=11
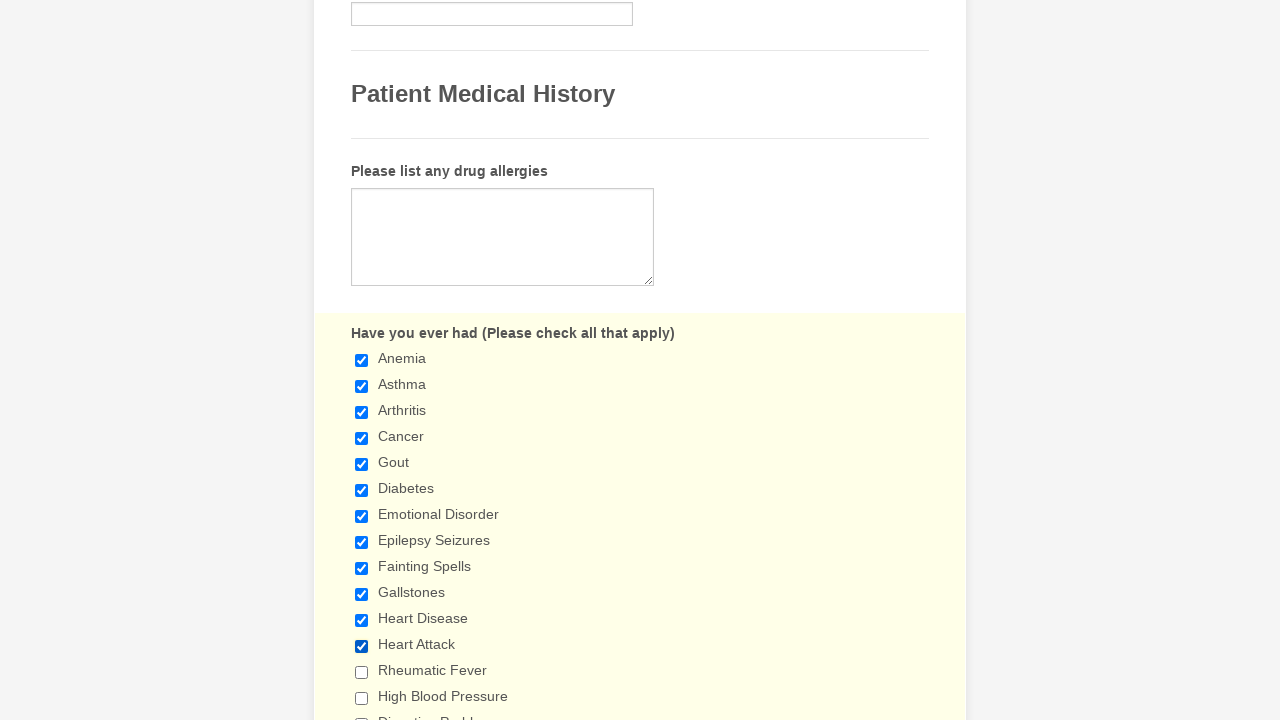

Clicked a checkbox to select it at (362, 672) on input.form-checkbox >> nth=12
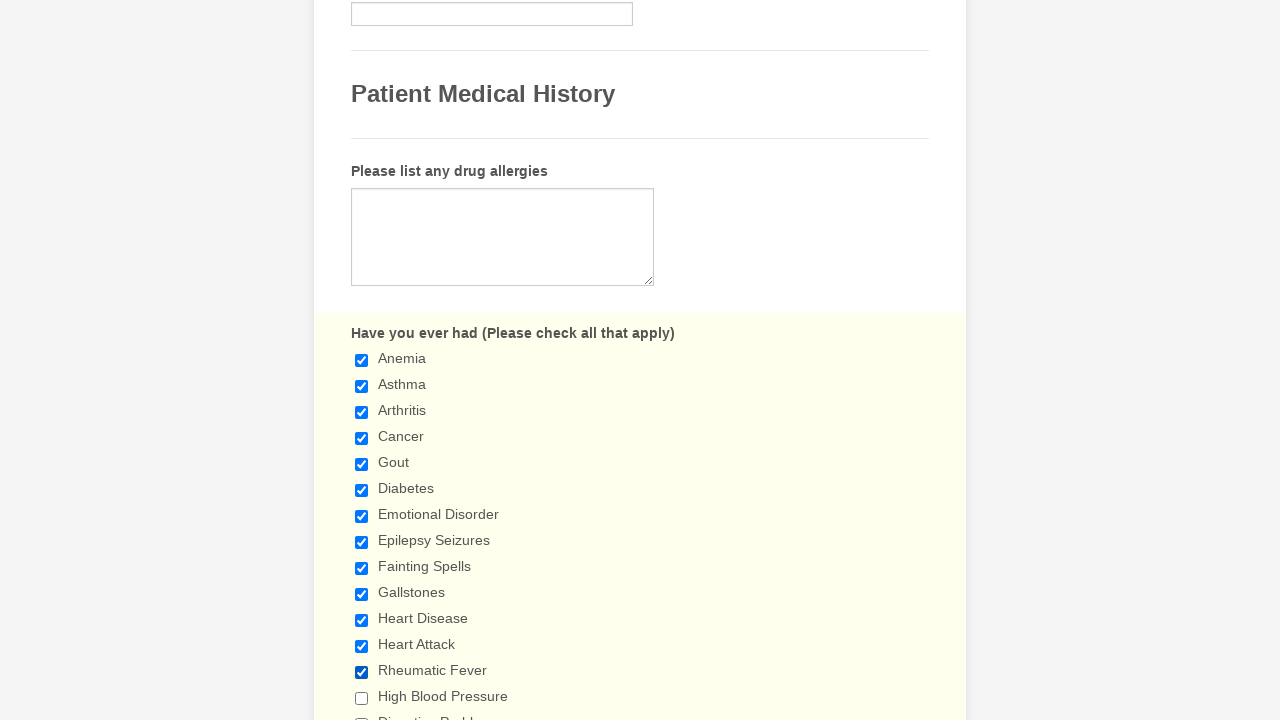

Clicked a checkbox to select it at (362, 698) on input.form-checkbox >> nth=13
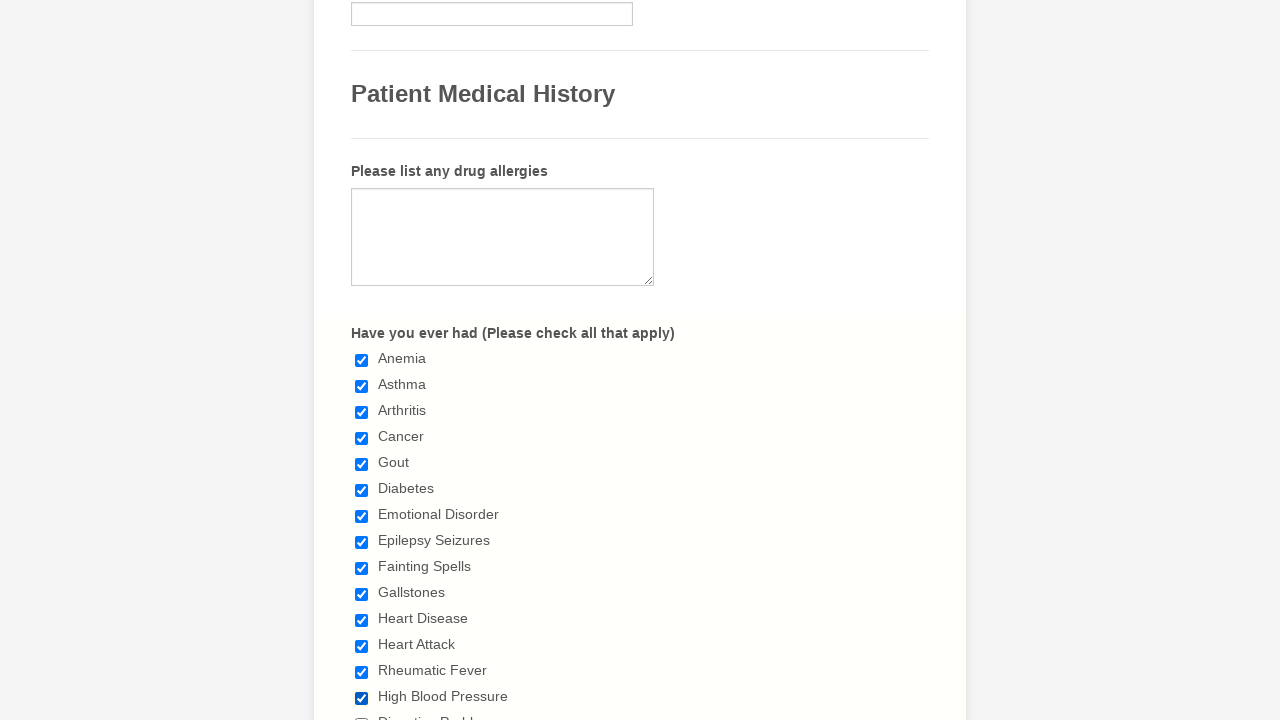

Clicked a checkbox to select it at (362, 714) on input.form-checkbox >> nth=14
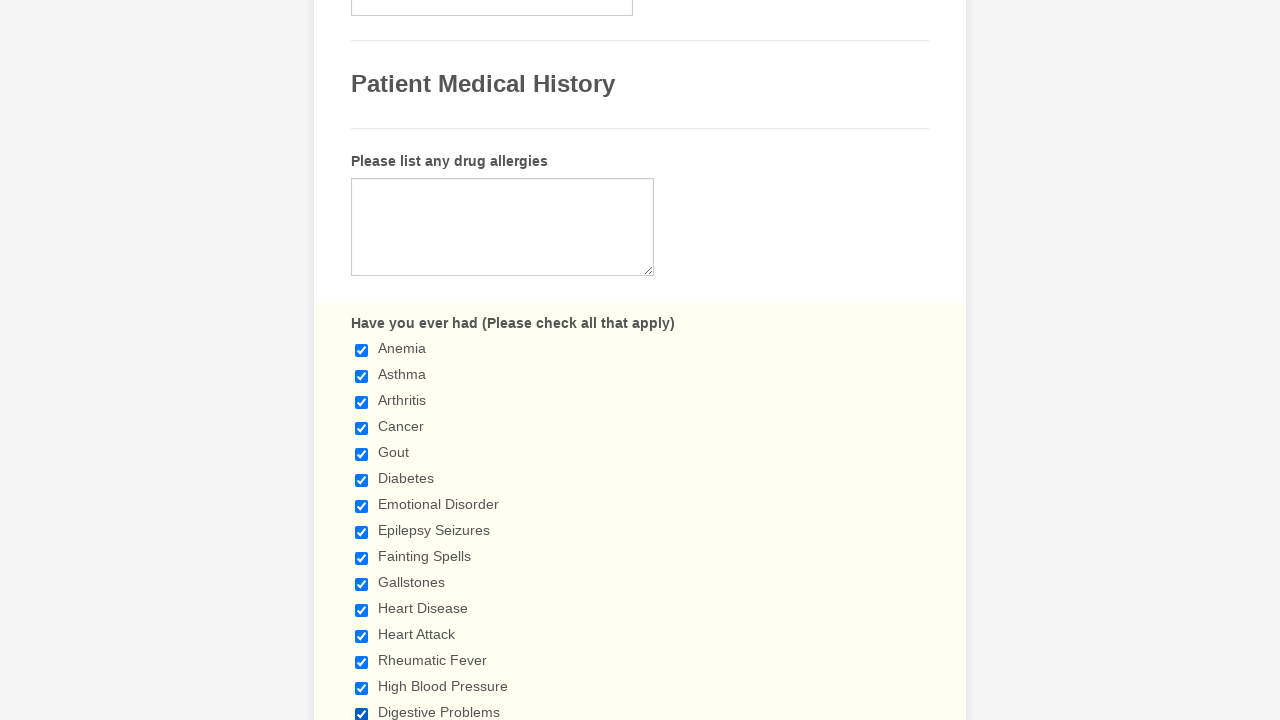

Clicked a checkbox to select it at (362, 360) on input.form-checkbox >> nth=15
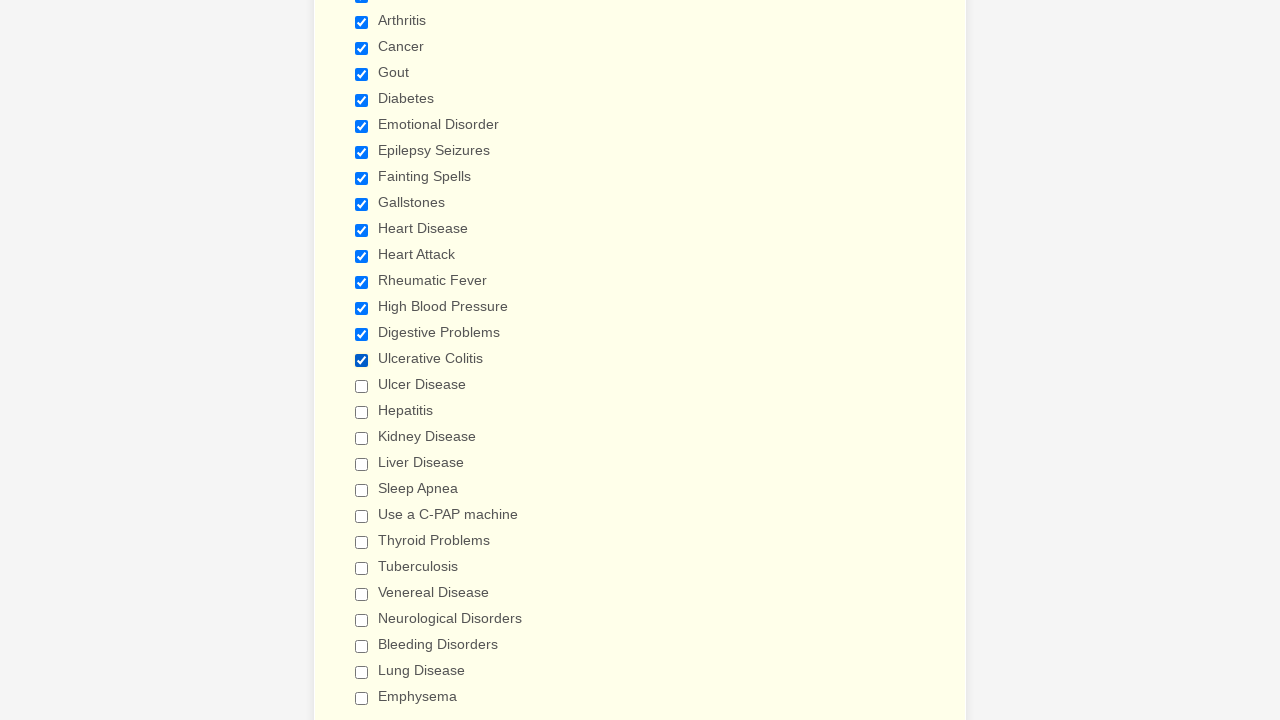

Clicked a checkbox to select it at (362, 386) on input.form-checkbox >> nth=16
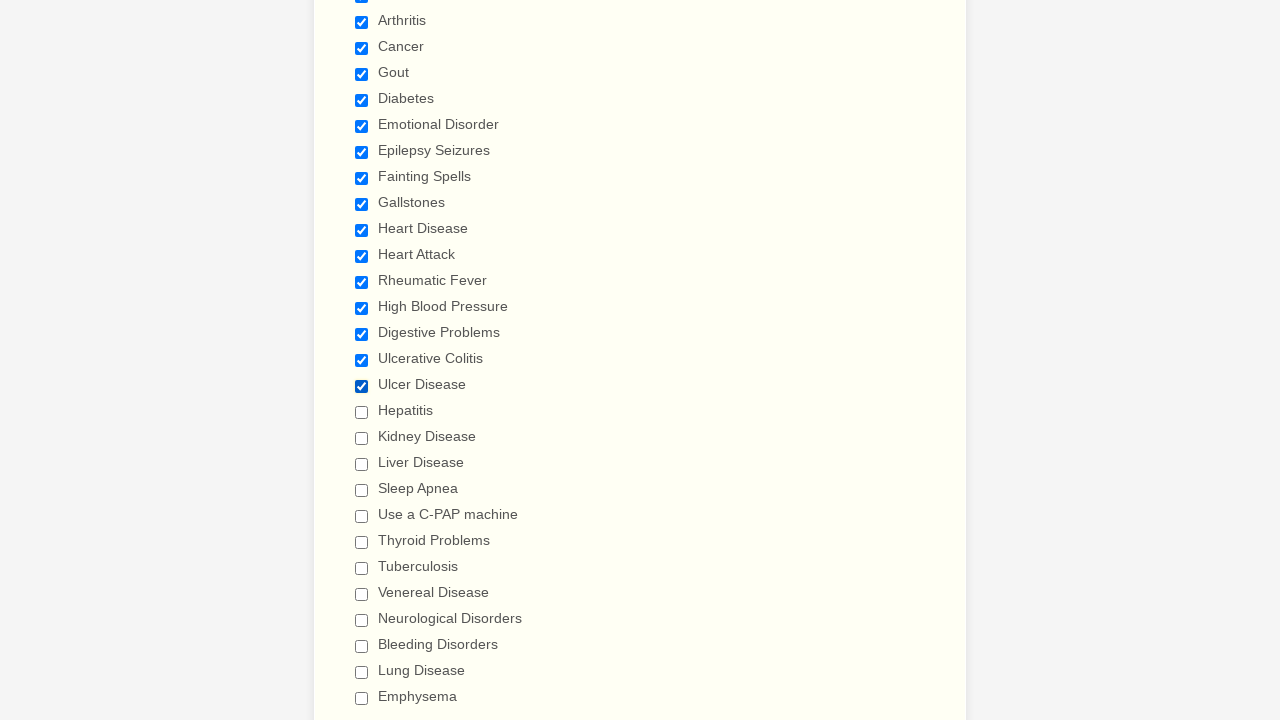

Clicked a checkbox to select it at (362, 412) on input.form-checkbox >> nth=17
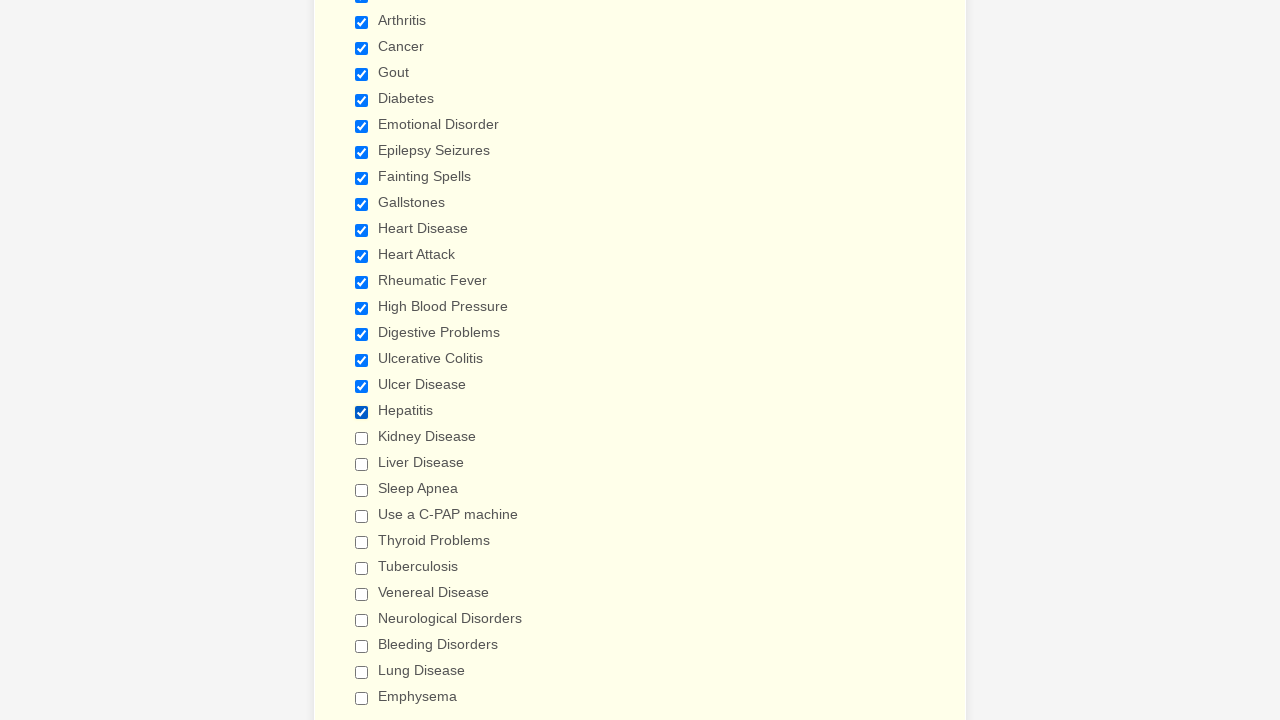

Clicked a checkbox to select it at (362, 438) on input.form-checkbox >> nth=18
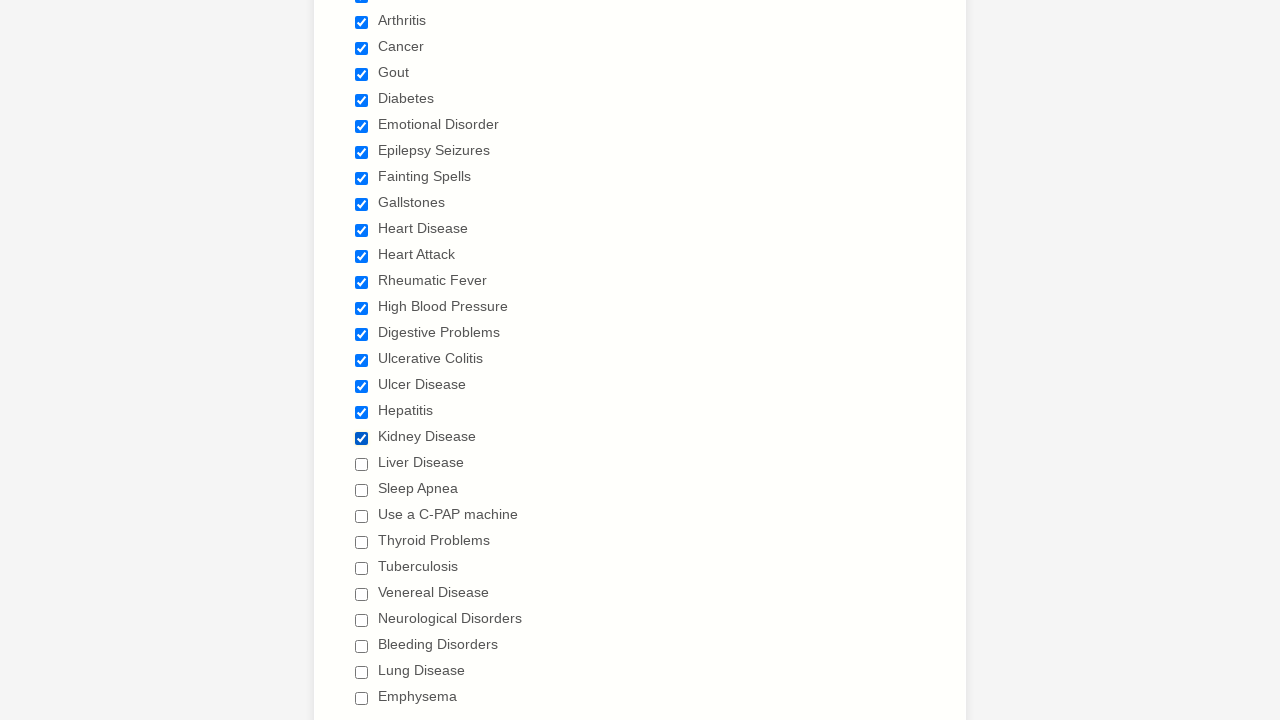

Clicked a checkbox to select it at (362, 464) on input.form-checkbox >> nth=19
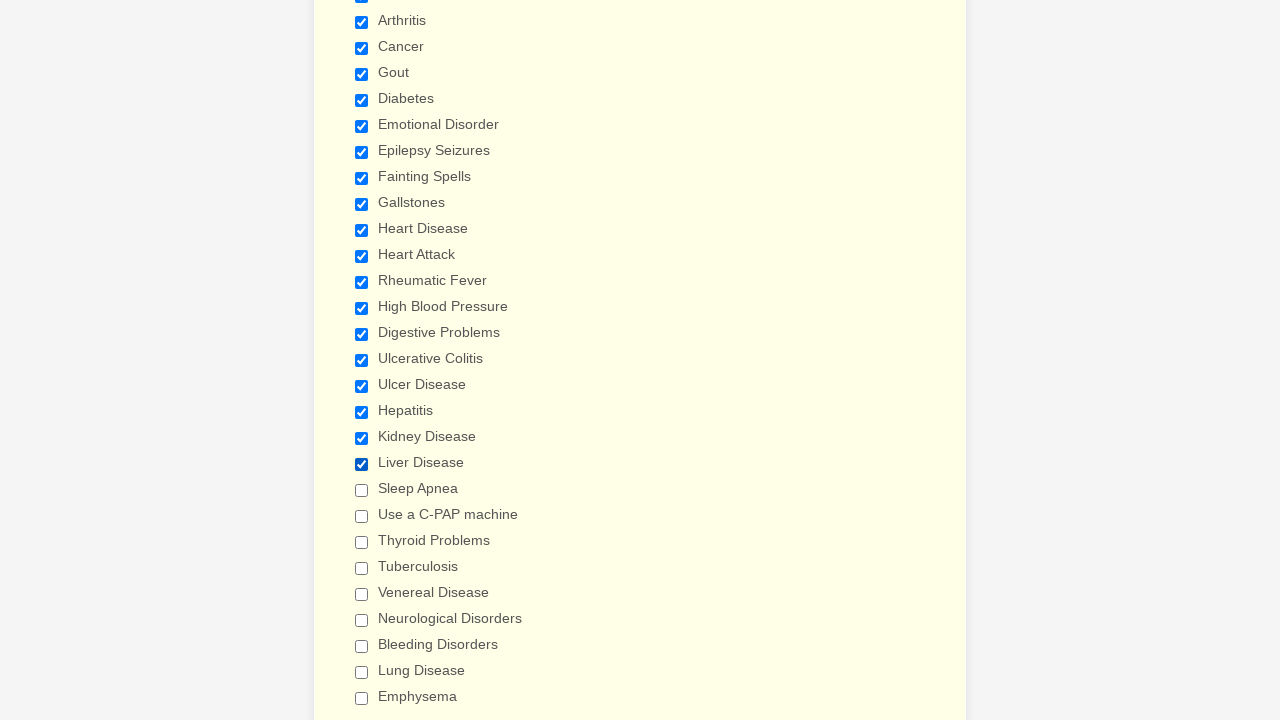

Clicked a checkbox to select it at (362, 490) on input.form-checkbox >> nth=20
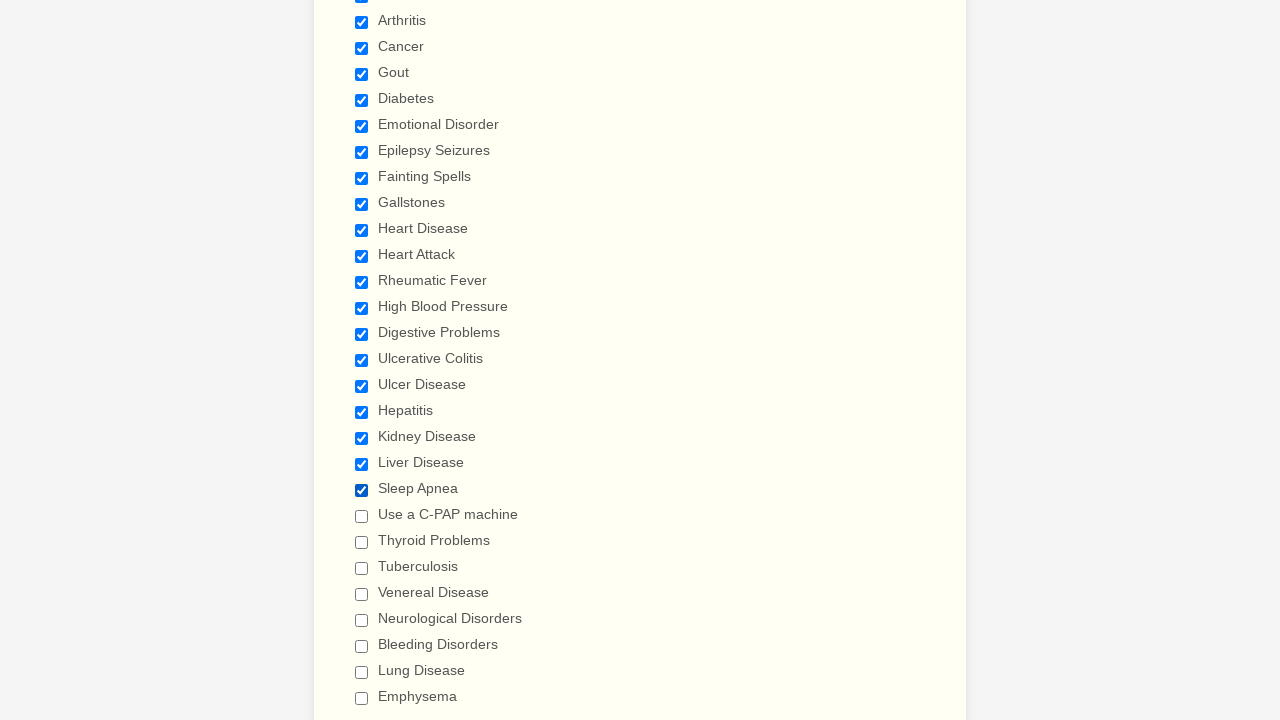

Clicked a checkbox to select it at (362, 516) on input.form-checkbox >> nth=21
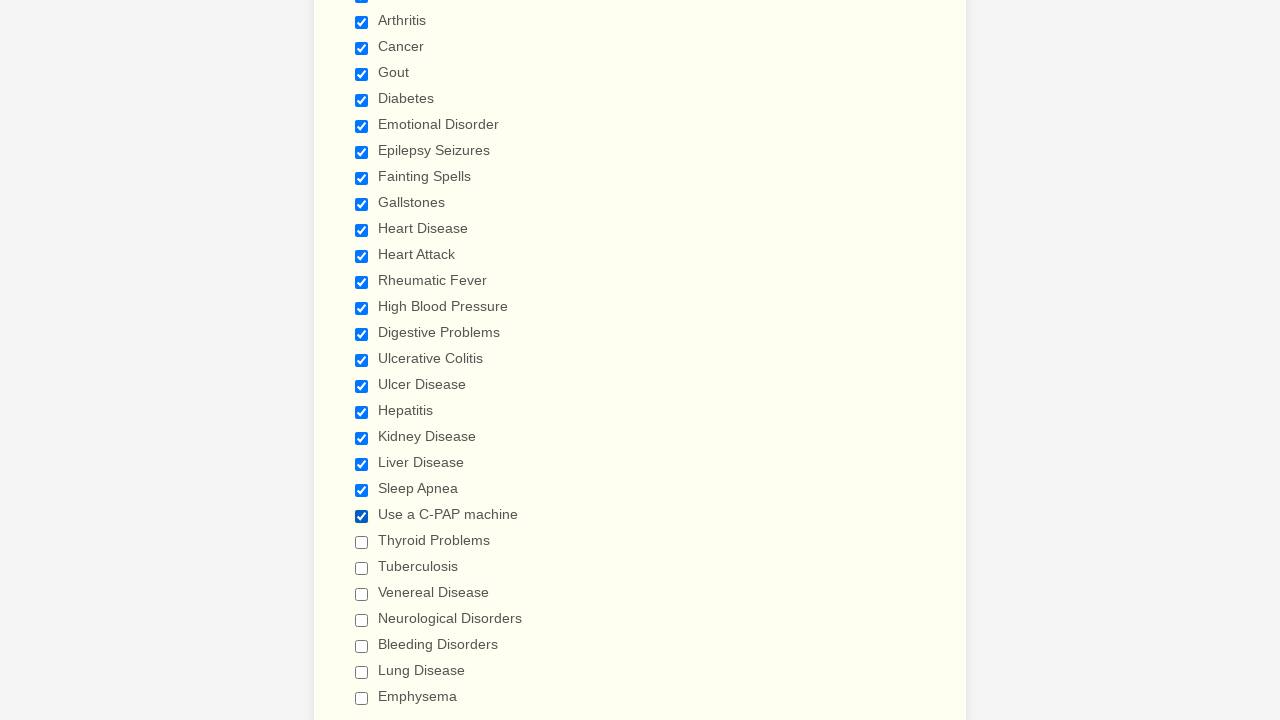

Clicked a checkbox to select it at (362, 542) on input.form-checkbox >> nth=22
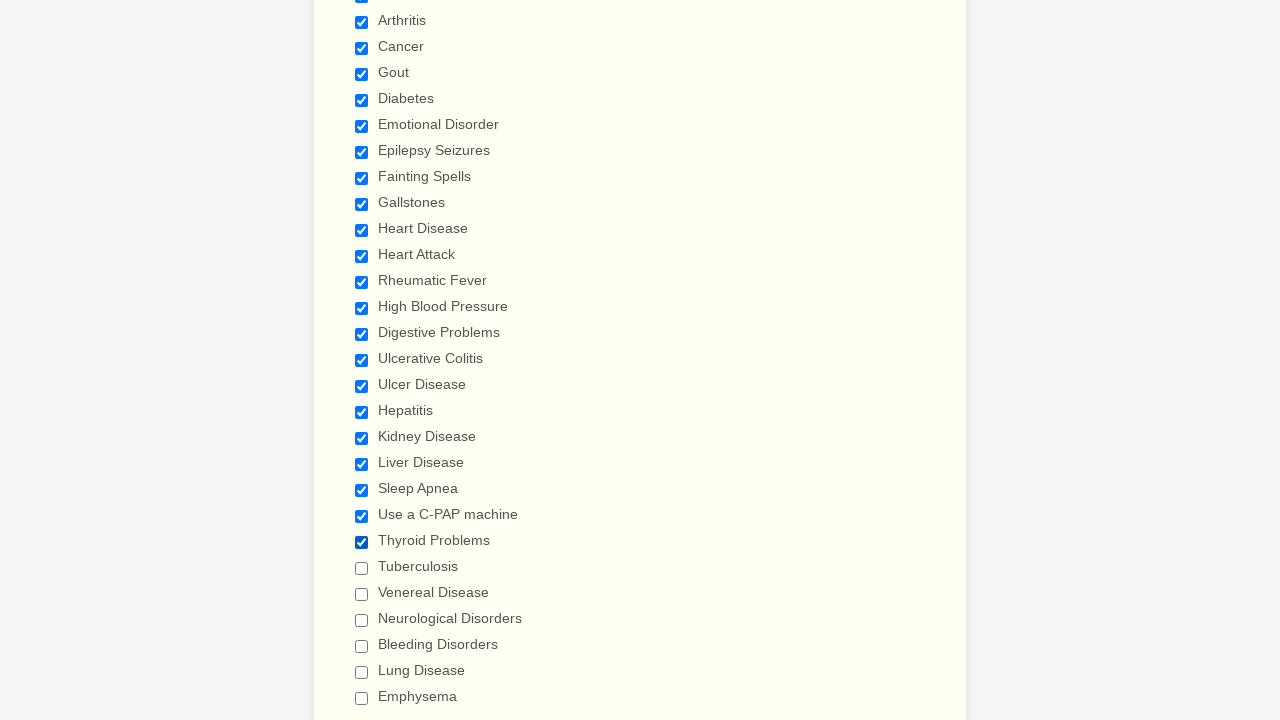

Clicked a checkbox to select it at (362, 568) on input.form-checkbox >> nth=23
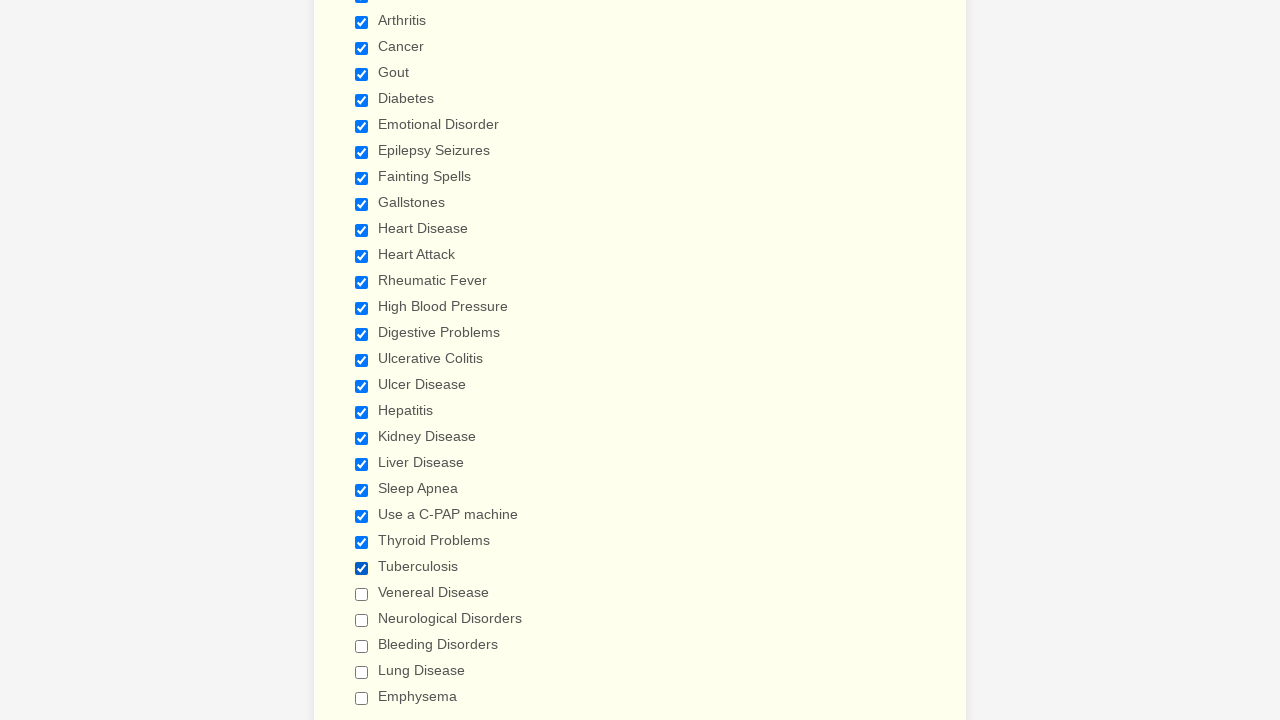

Clicked a checkbox to select it at (362, 594) on input.form-checkbox >> nth=24
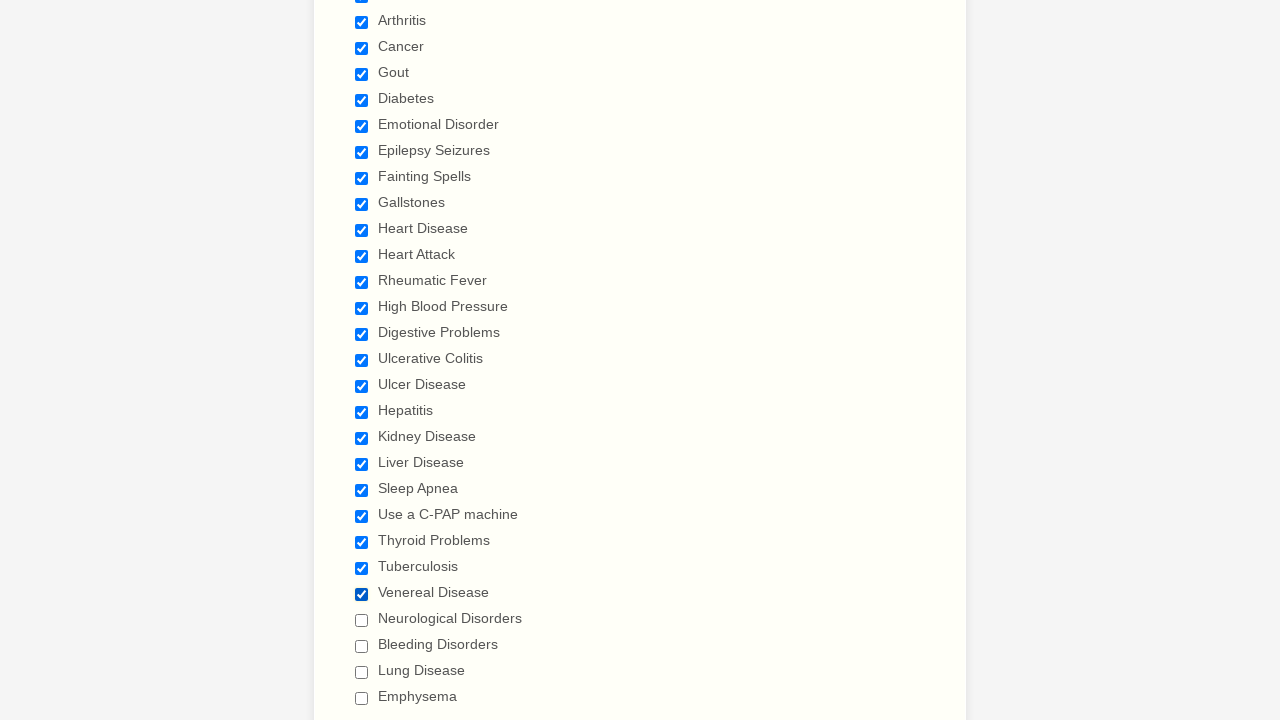

Clicked a checkbox to select it at (362, 620) on input.form-checkbox >> nth=25
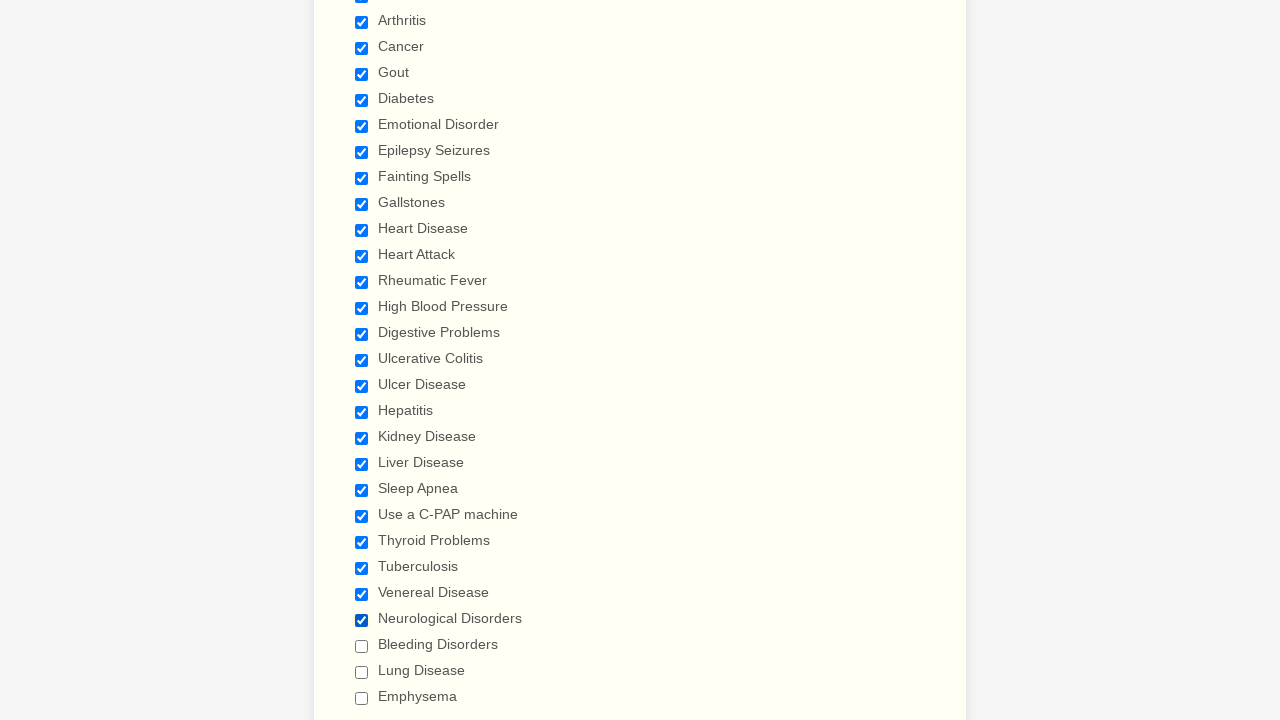

Clicked a checkbox to select it at (362, 646) on input.form-checkbox >> nth=26
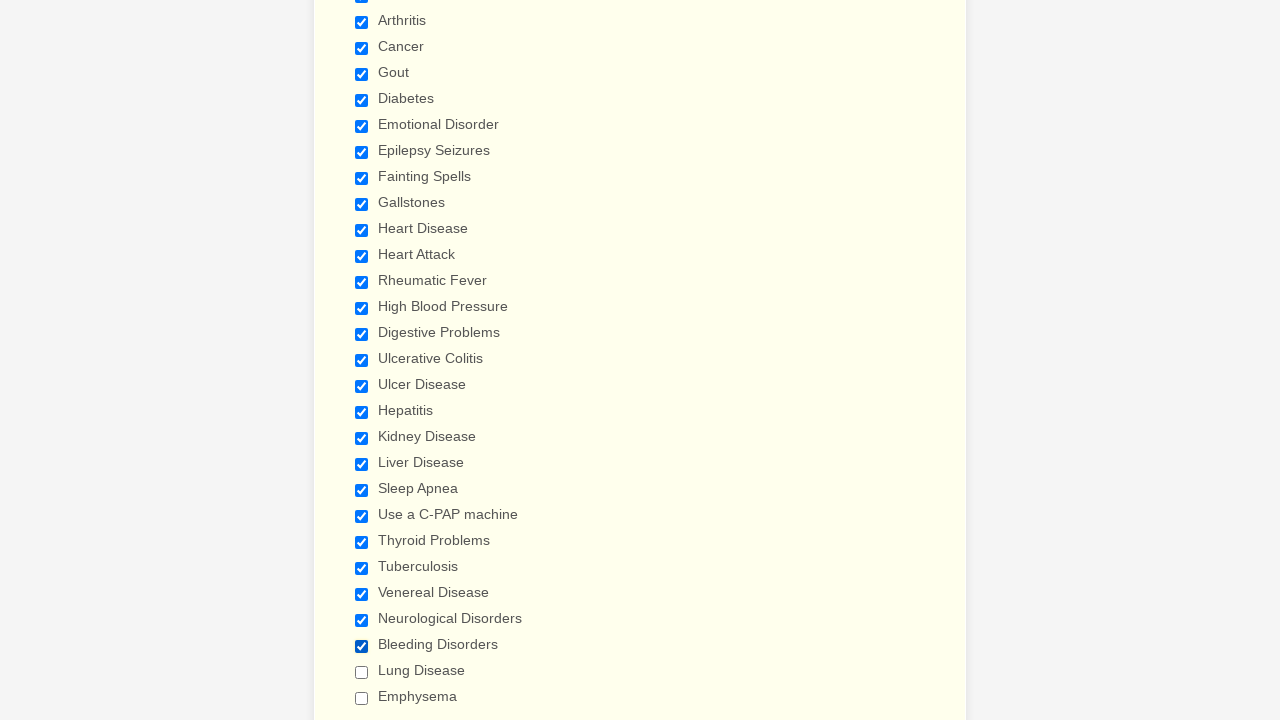

Clicked a checkbox to select it at (362, 672) on input.form-checkbox >> nth=27
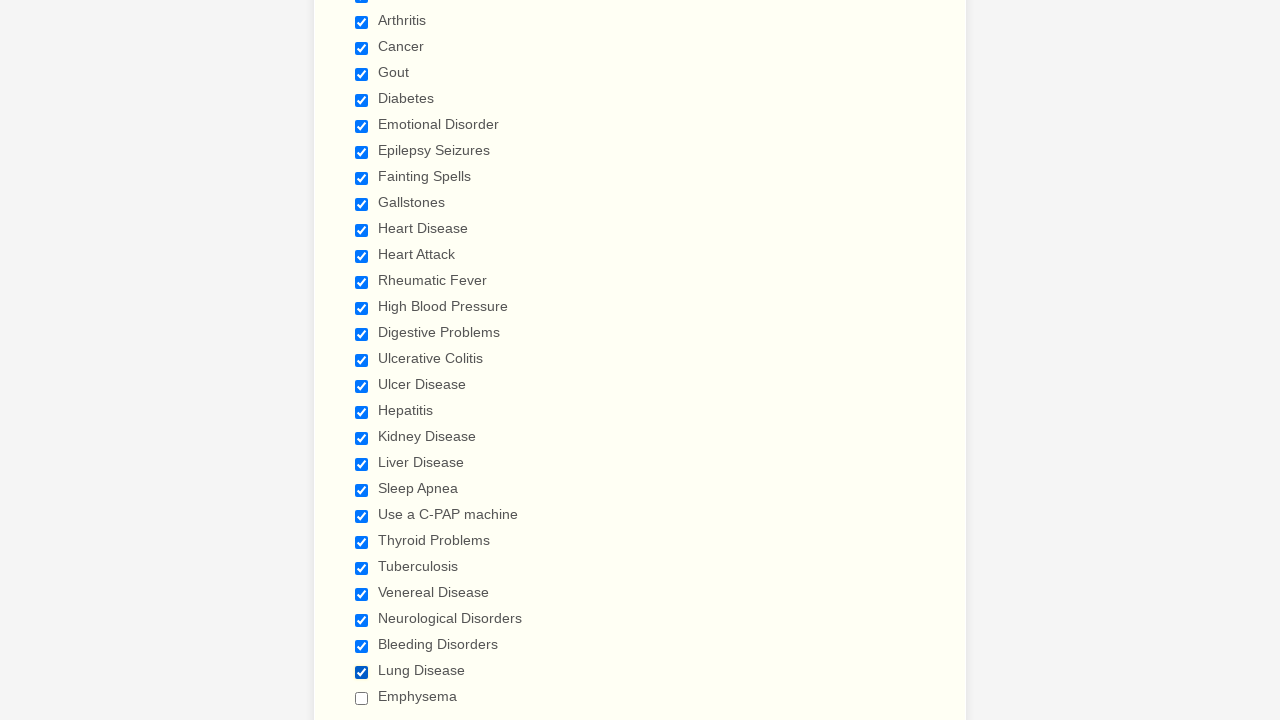

Clicked a checkbox to select it at (362, 698) on input.form-checkbox >> nth=28
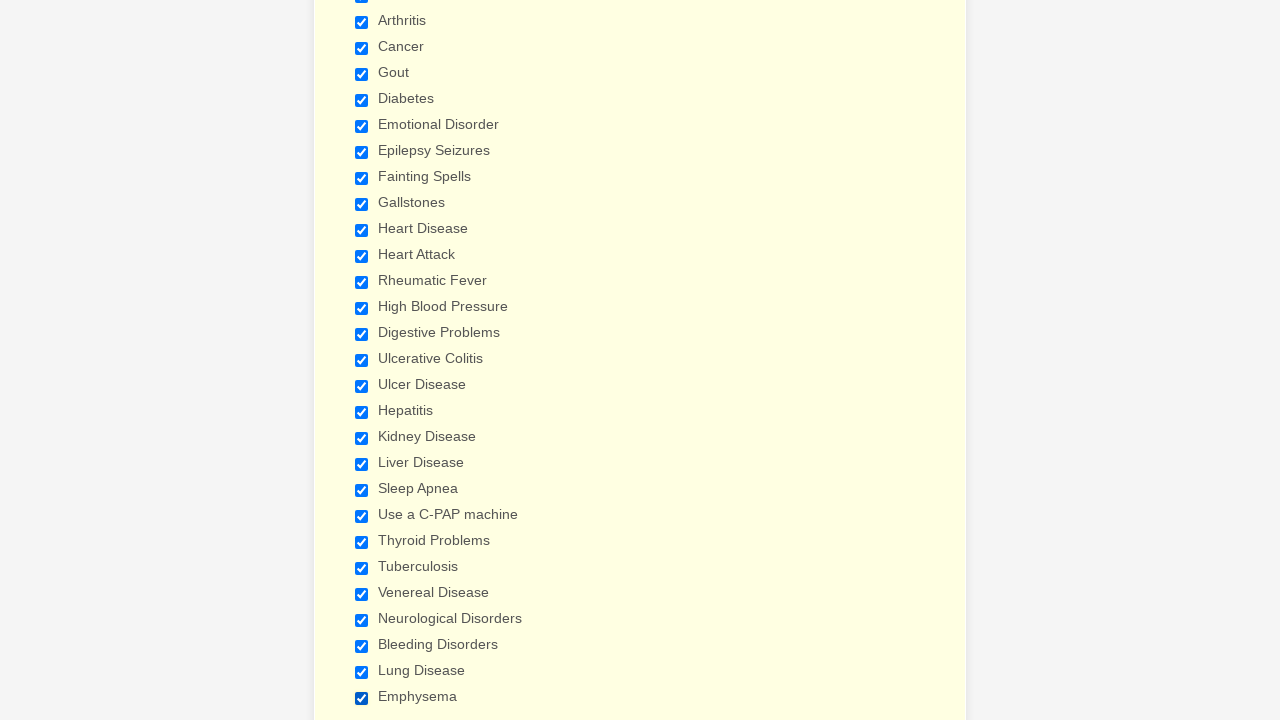

Deselected the 'Emotional Disorder' checkbox at (362, 126) on input.form-checkbox >> nth=6
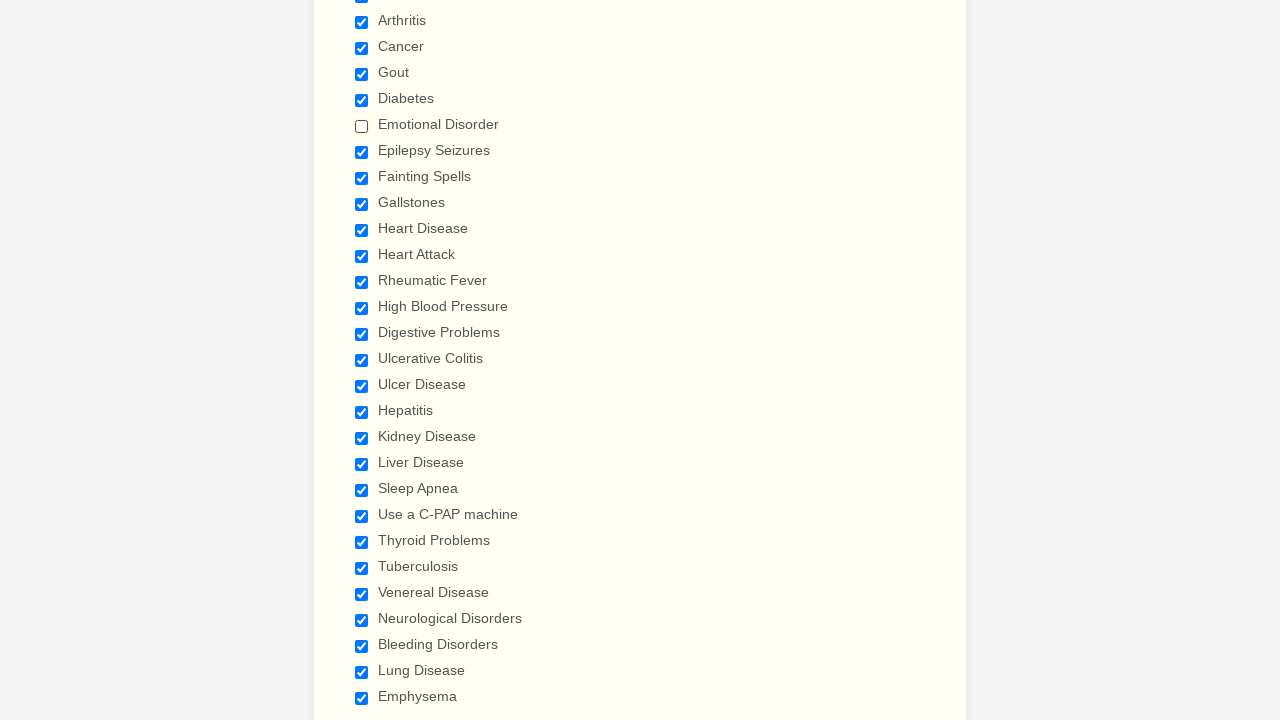

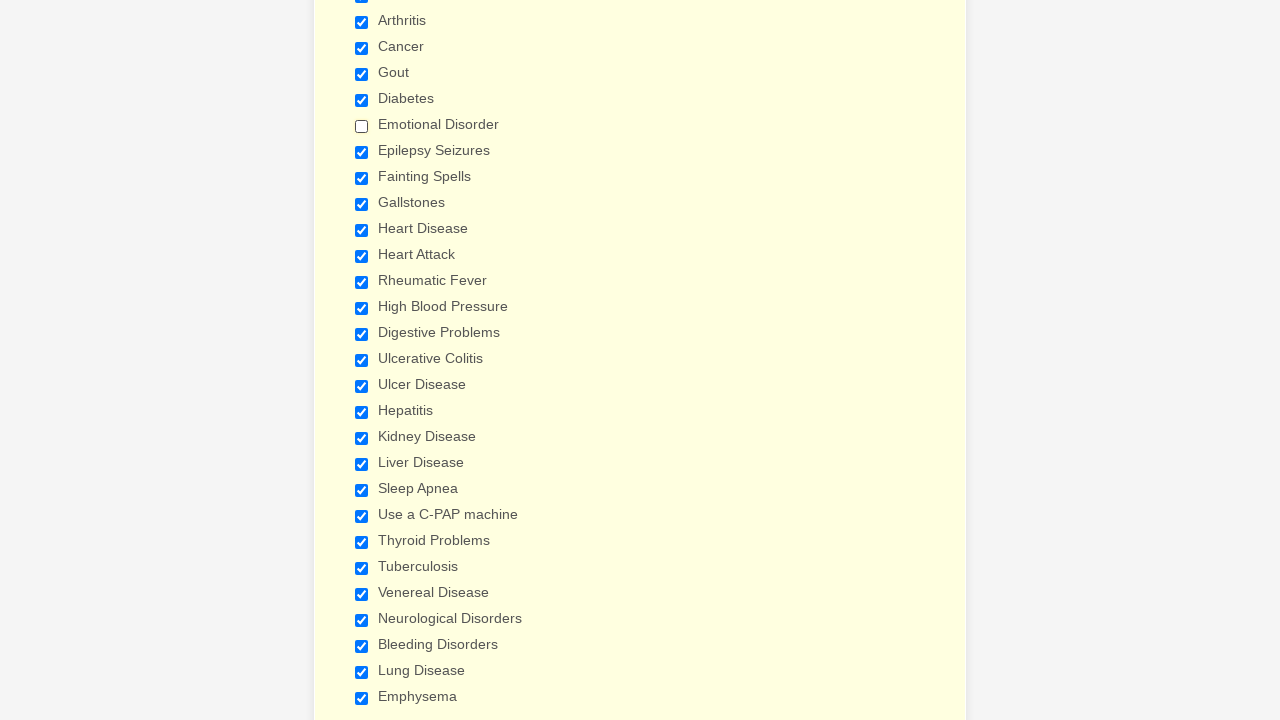